Tests that languages starting with letter J are displayed correctly by navigating through the browse menu and clicking on letter J.

Starting URL: http://www.99-bottles-of-beer.net/

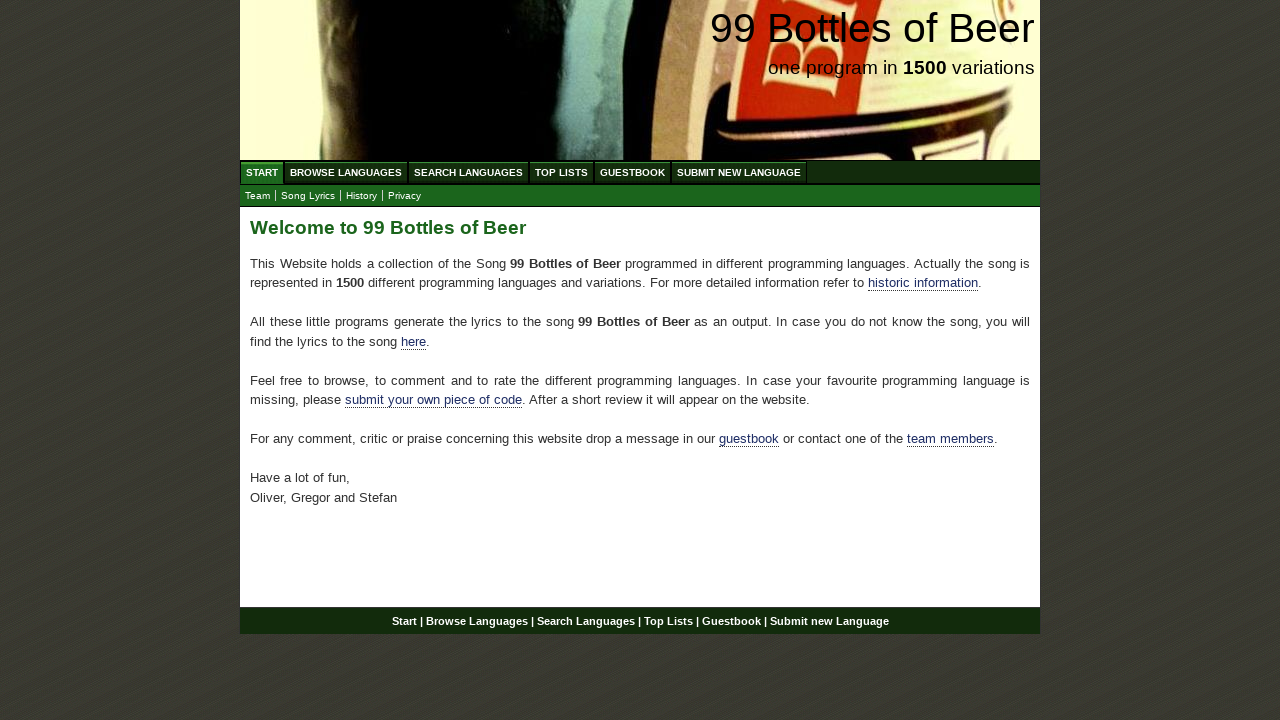

Clicked on 'Browse Languages' menu link at (346, 172) on xpath=//ul[@id='menu']/li/a[@href='/abc.html']
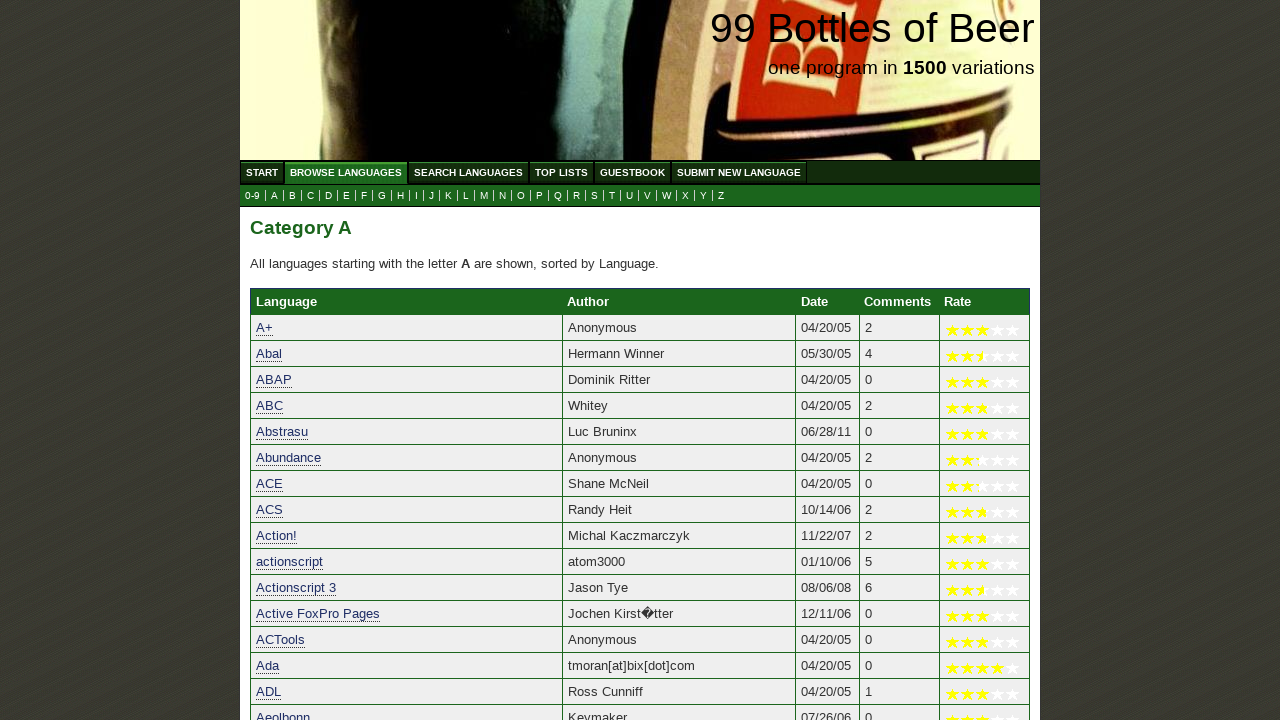

Clicked on letter J in submenu to filter languages at (432, 196) on xpath=//ul[@id='submenu']/li/a[@href='j.html']
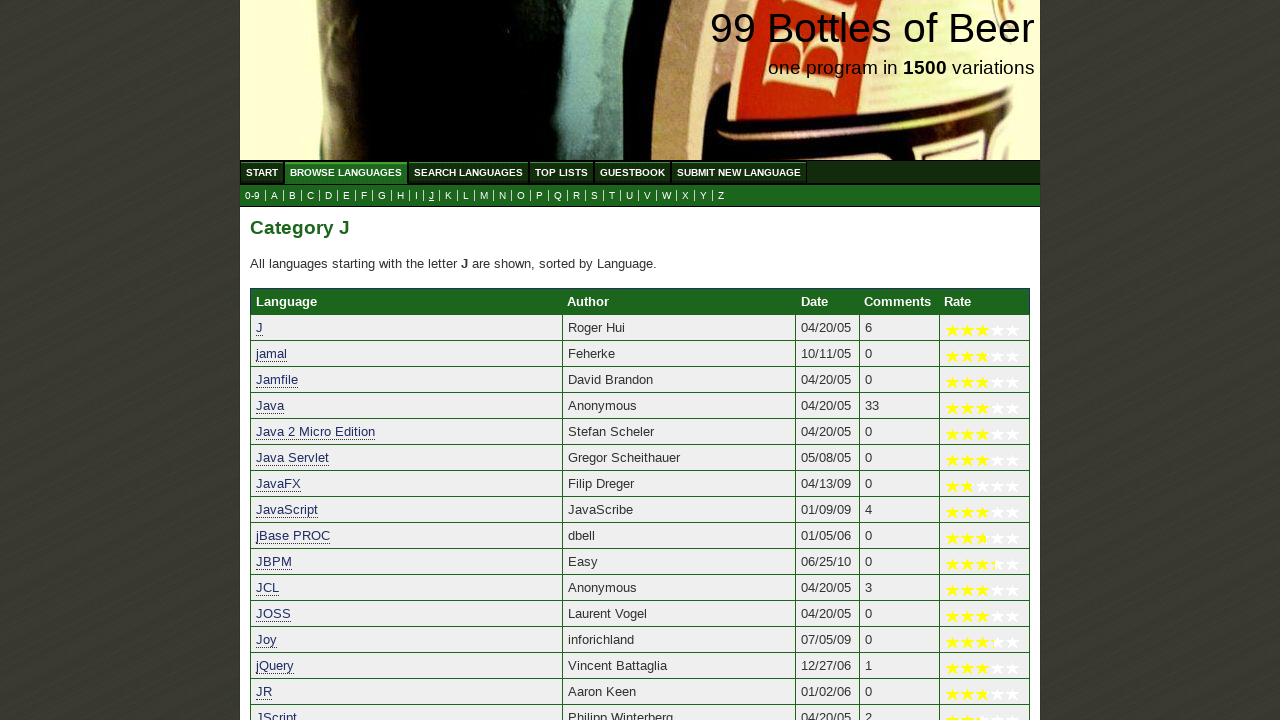

Verified that languages starting with J are displayed
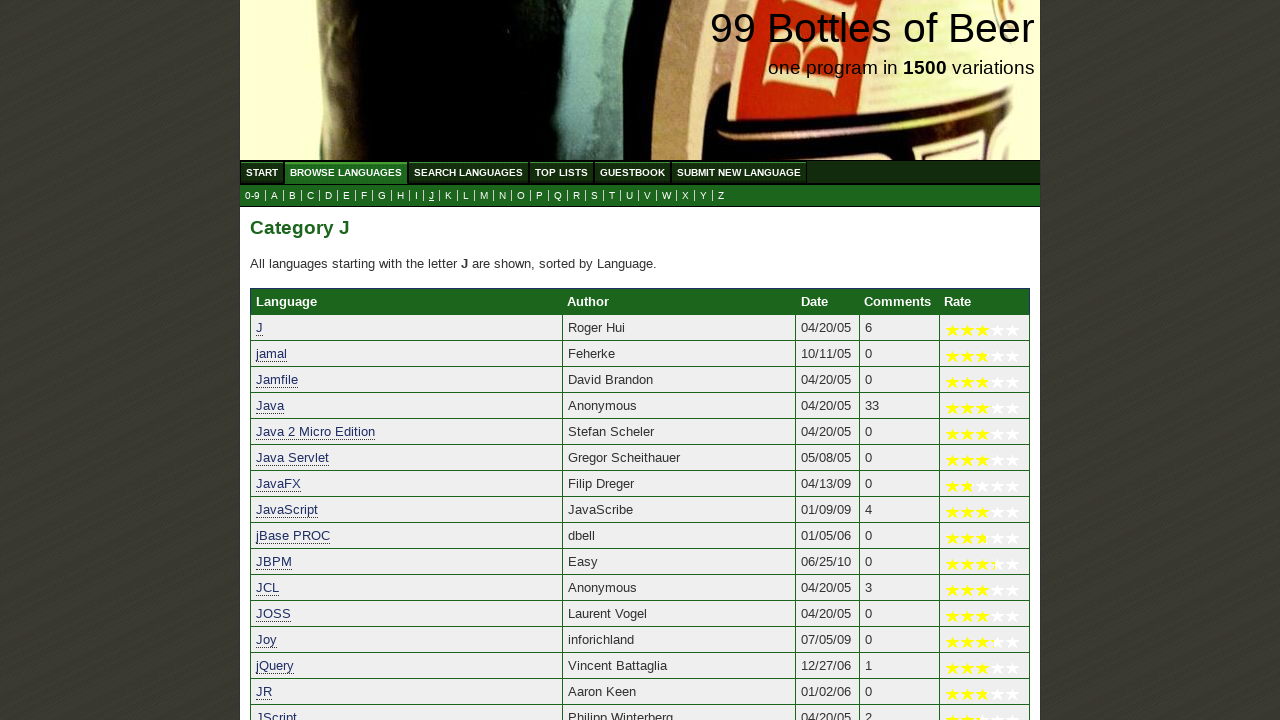

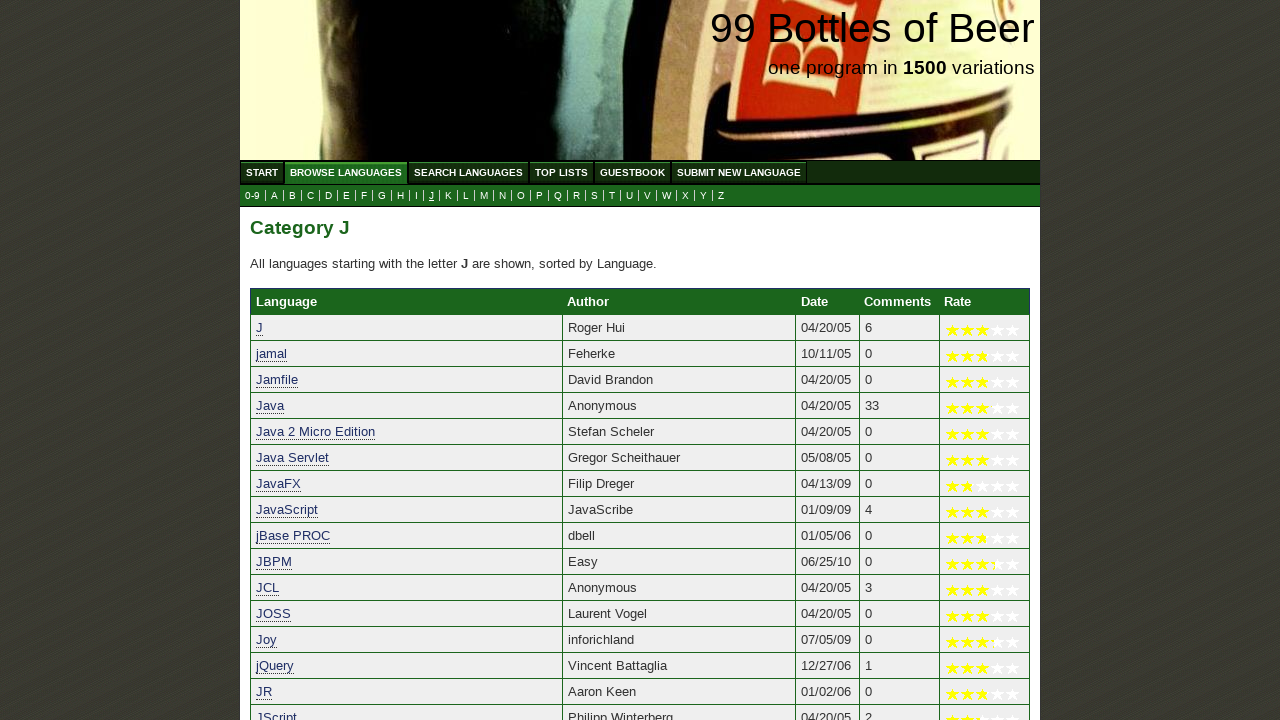